Tests nested iframe navigation by clicking on the Nested Frames link, switching through nested frames (frame-top then frame-middle), and verifying the content inside the innermost frame.

Starting URL: https://the-internet.herokuapp.com/

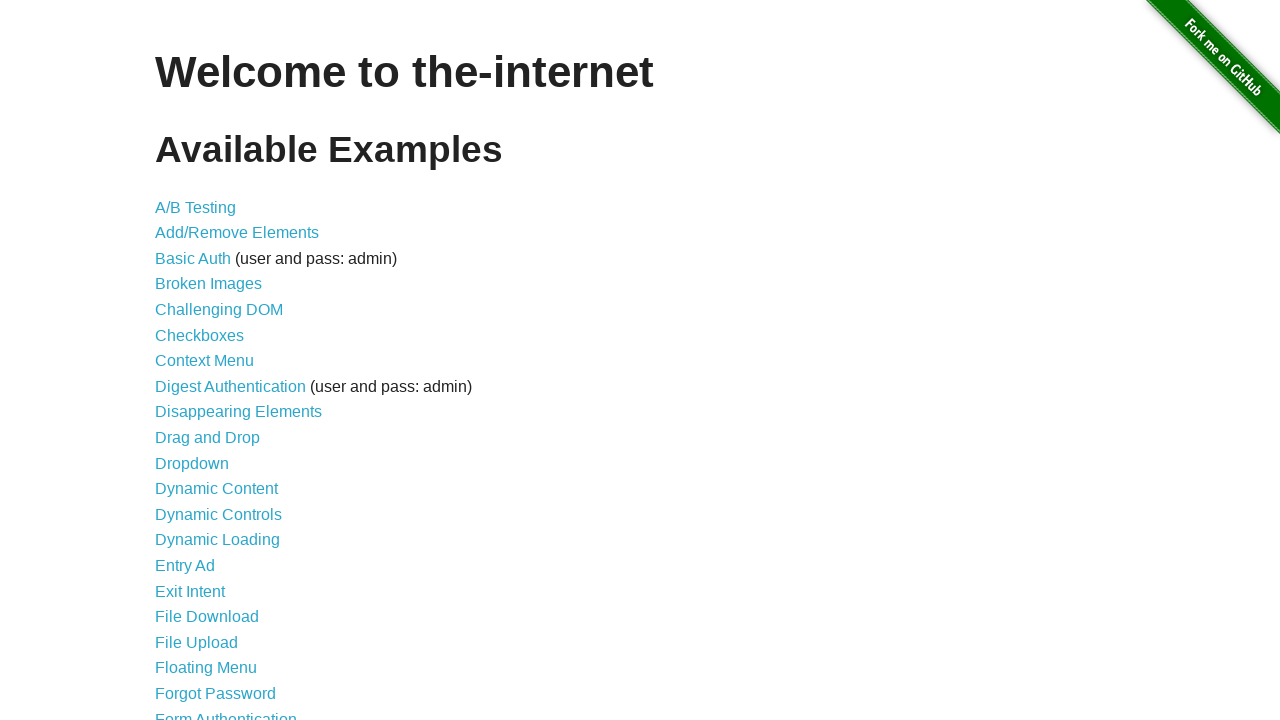

Clicked on the Nested Frames link at (210, 395) on xpath=//a[text()='Nested Frames']
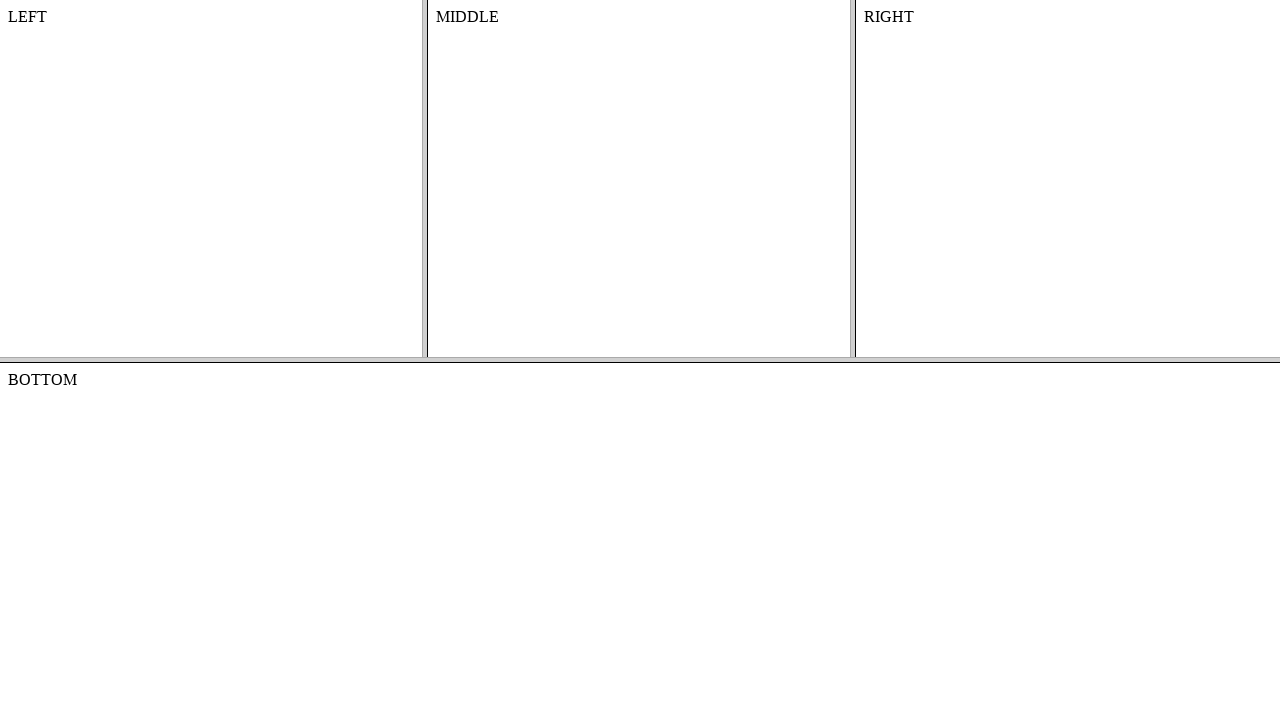

Waited for frames page to load
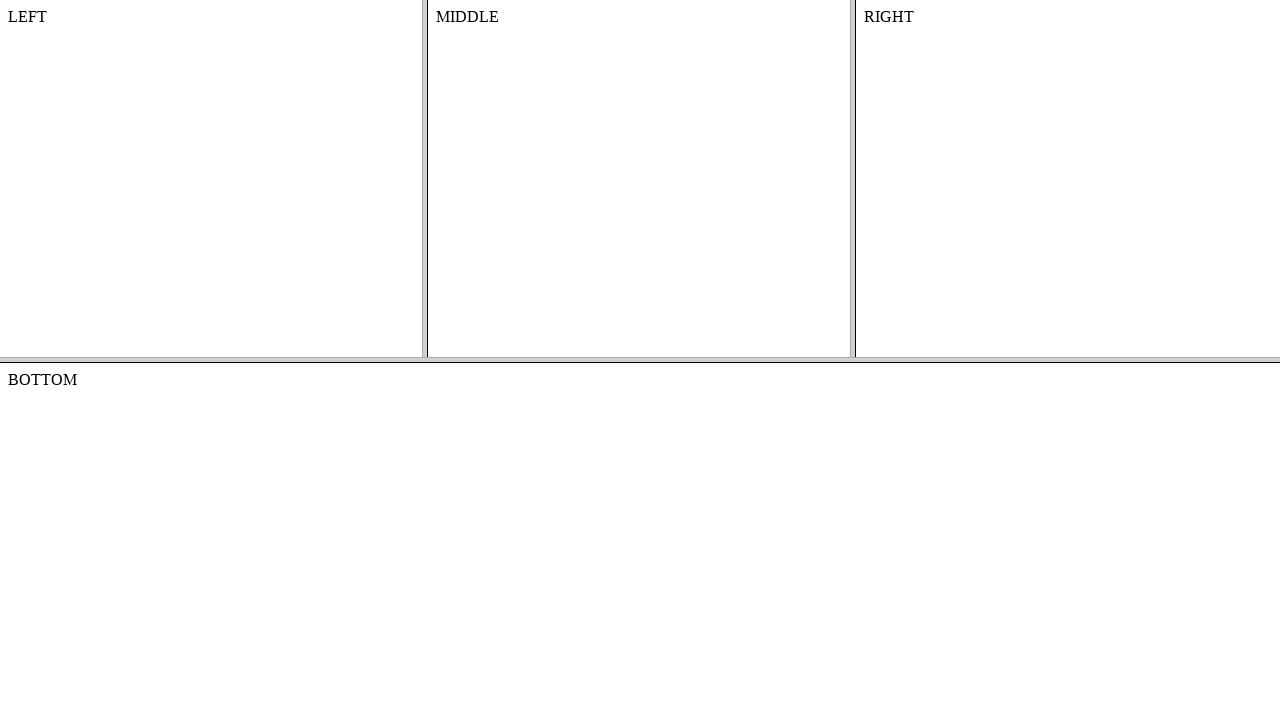

Located frame-top frame
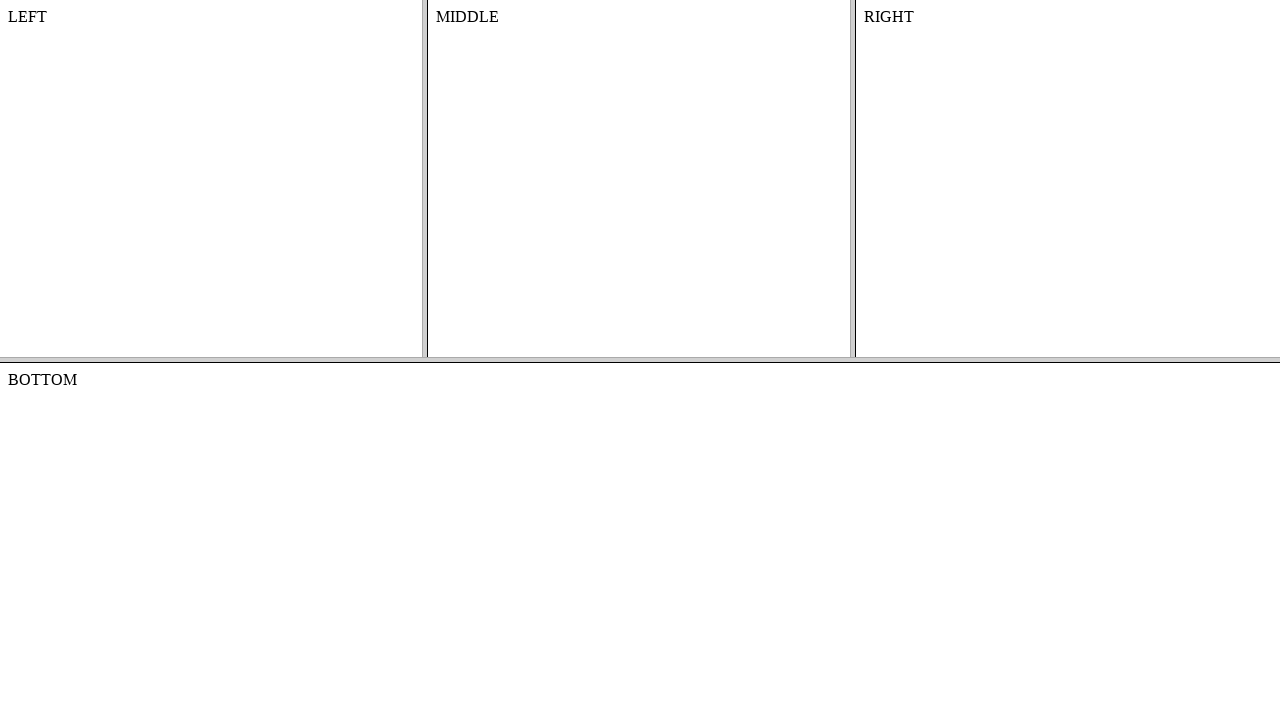

Located frame-middle frame within frame-top
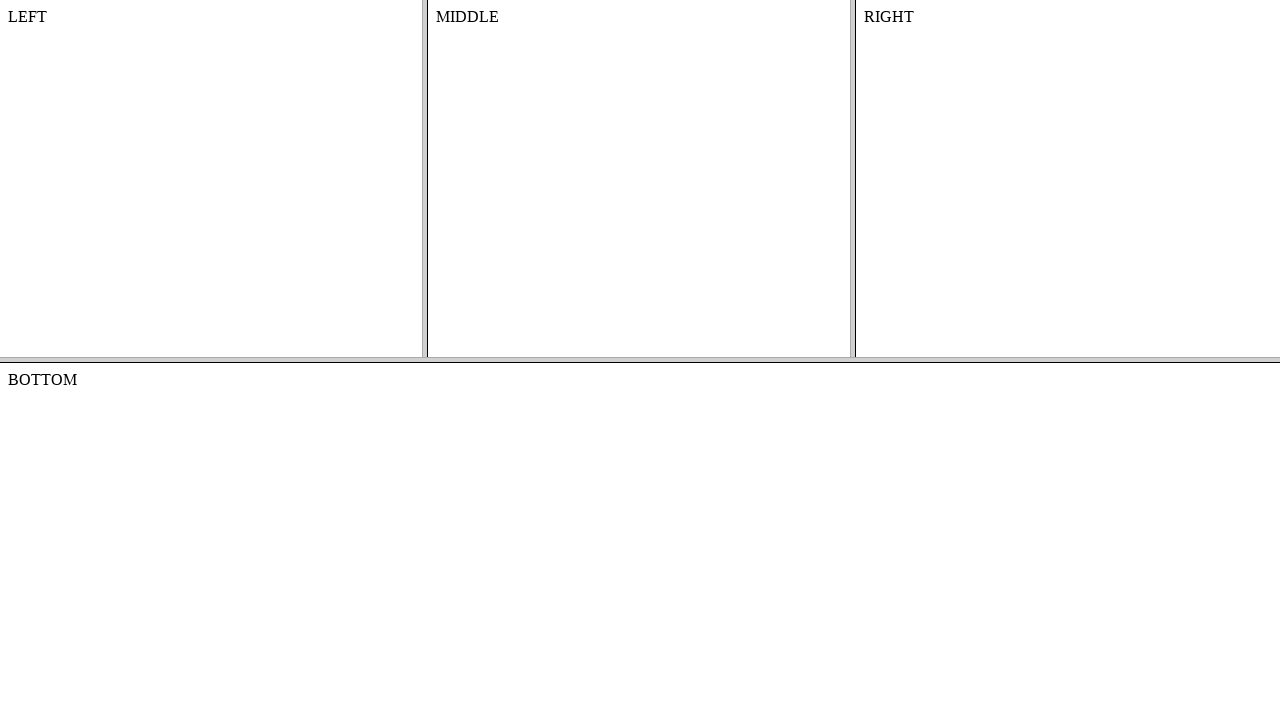

Retrieved content text from innermost frame: 'MIDDLE'
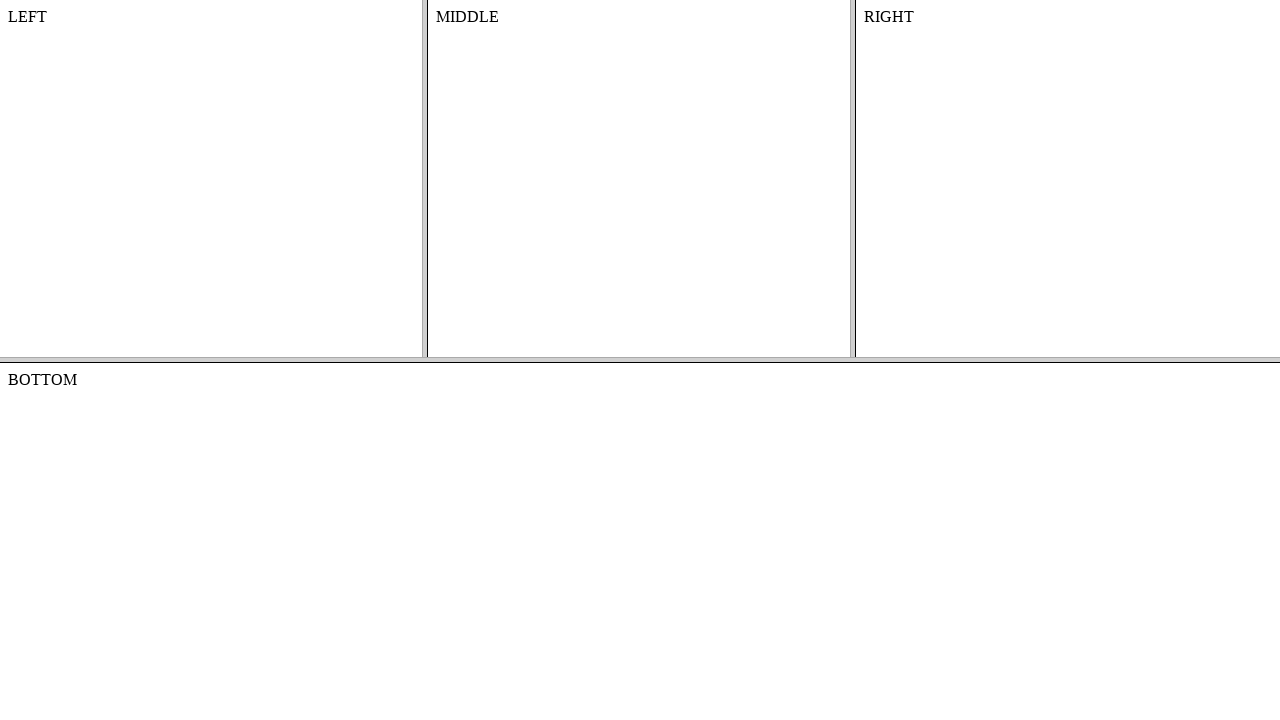

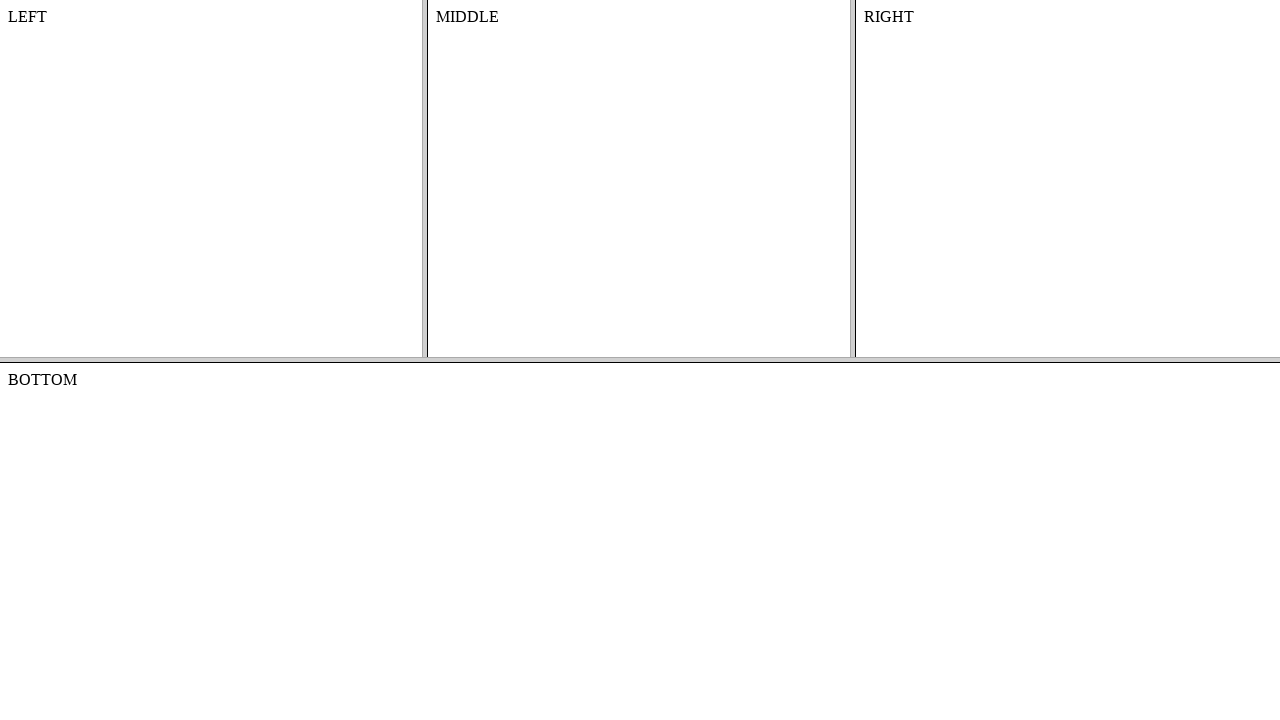